Tests drag and drop functionality on jQuery UI demo page by dragging an element from source to target location

Starting URL: https://jqueryui.com/droppable/

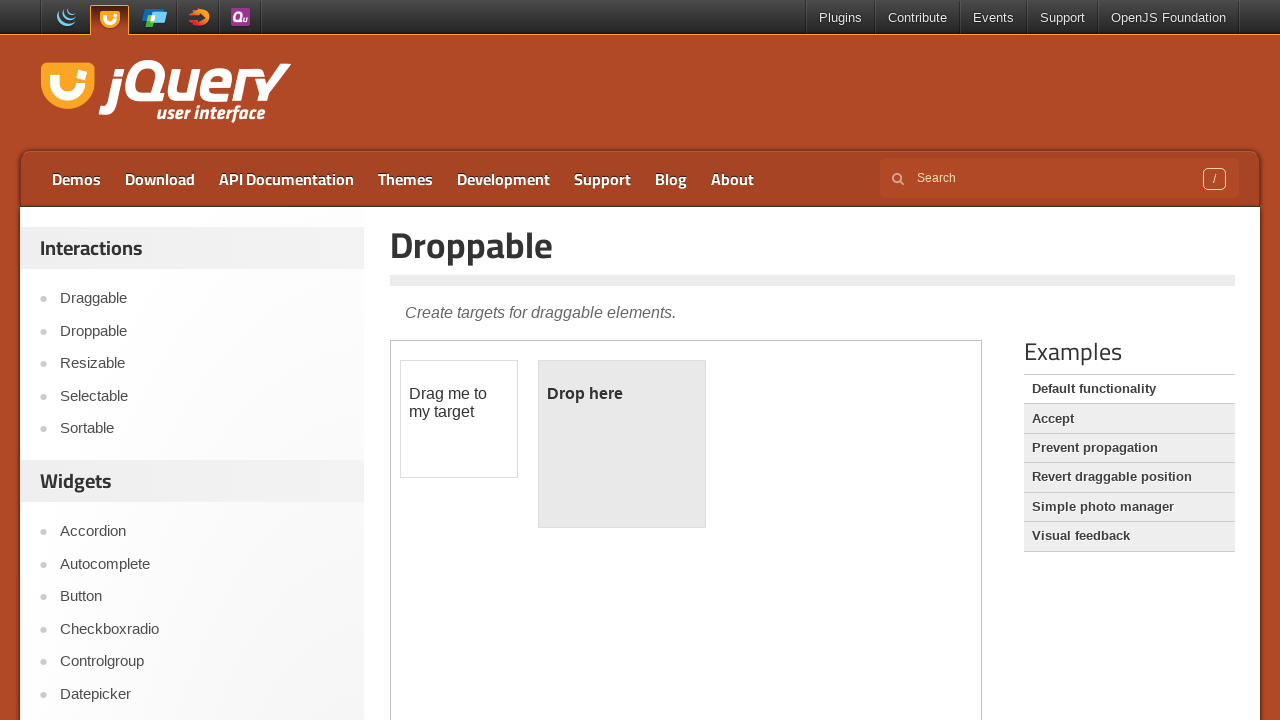

Demo iframe loaded
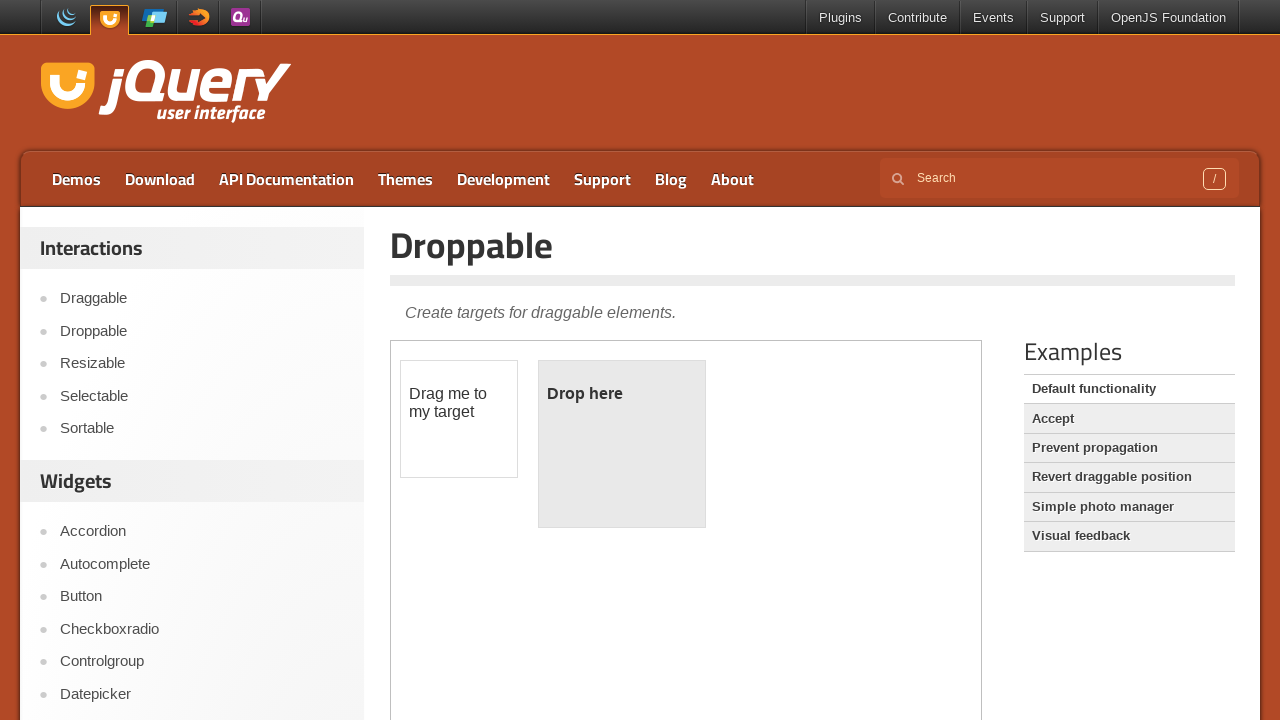

Located demo iframe
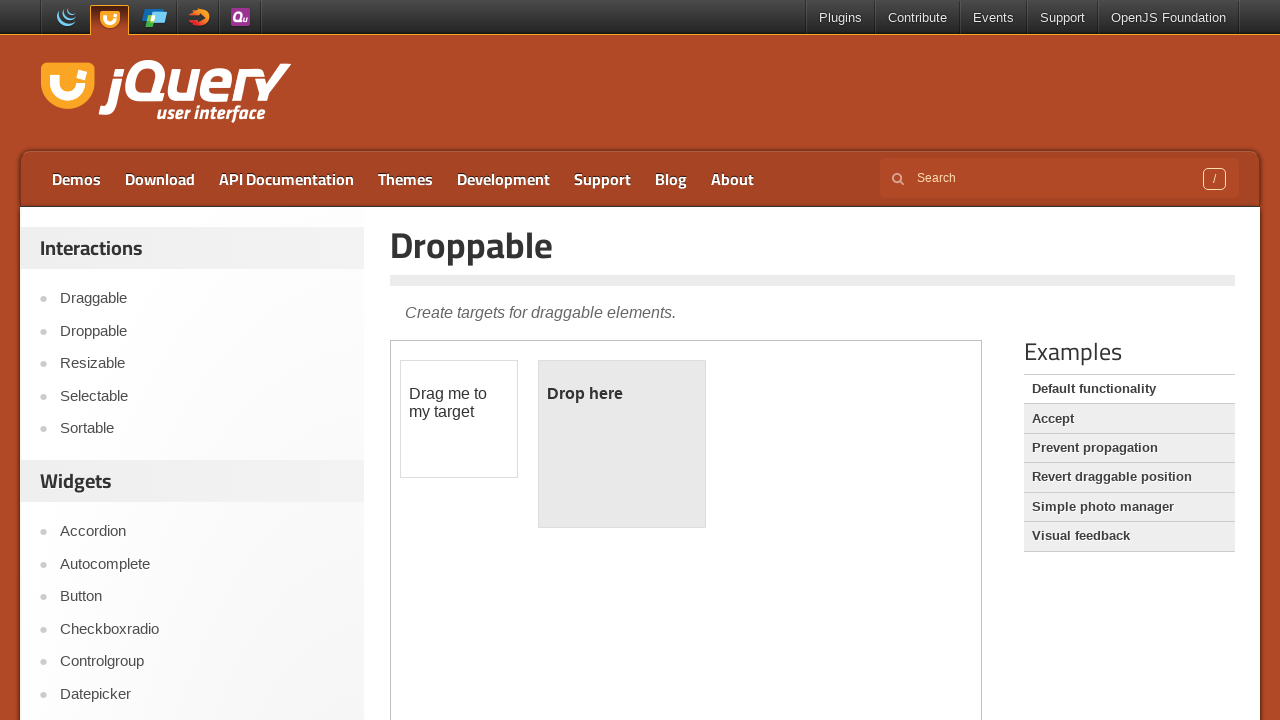

Located draggable element
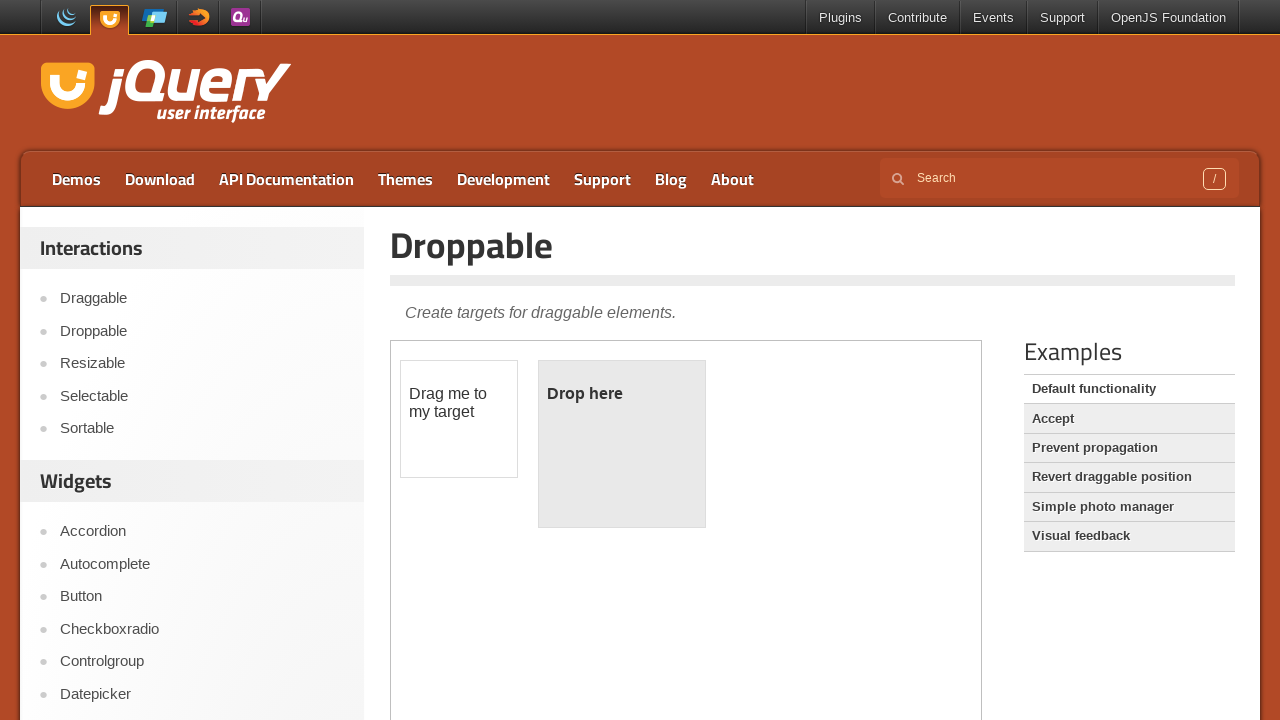

Located droppable target element
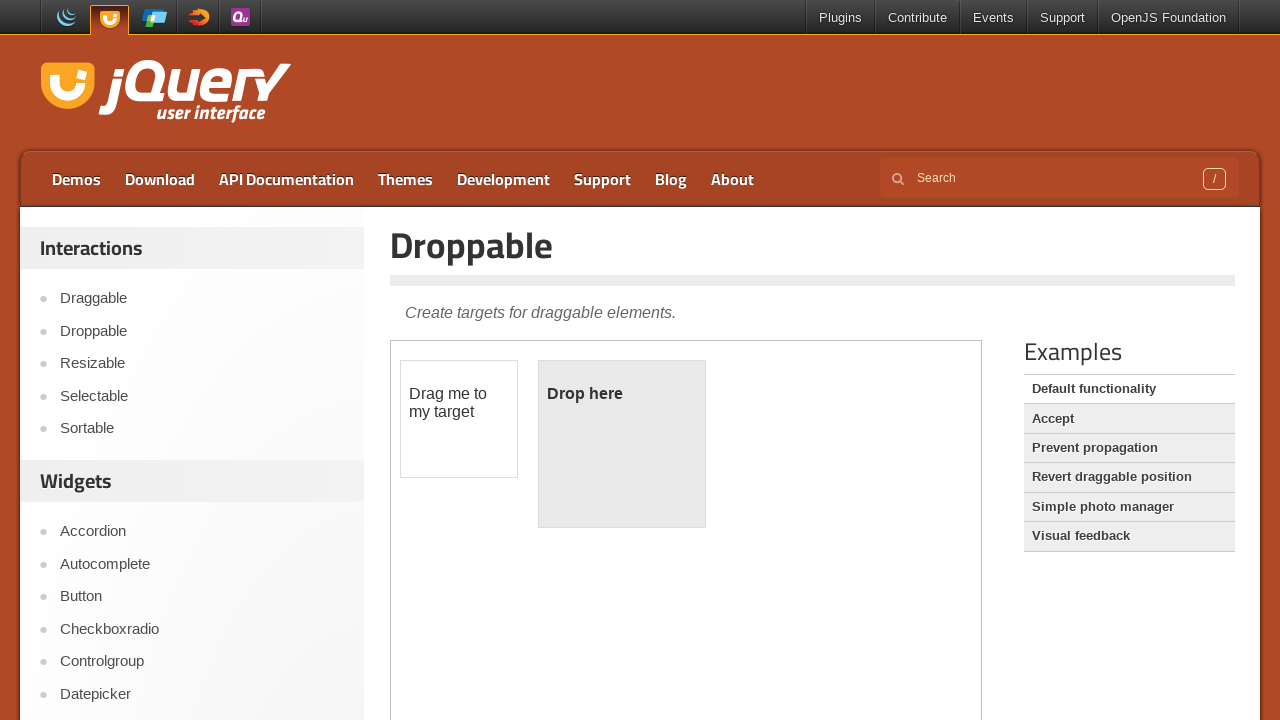

Dragged element from source to target location at (622, 444)
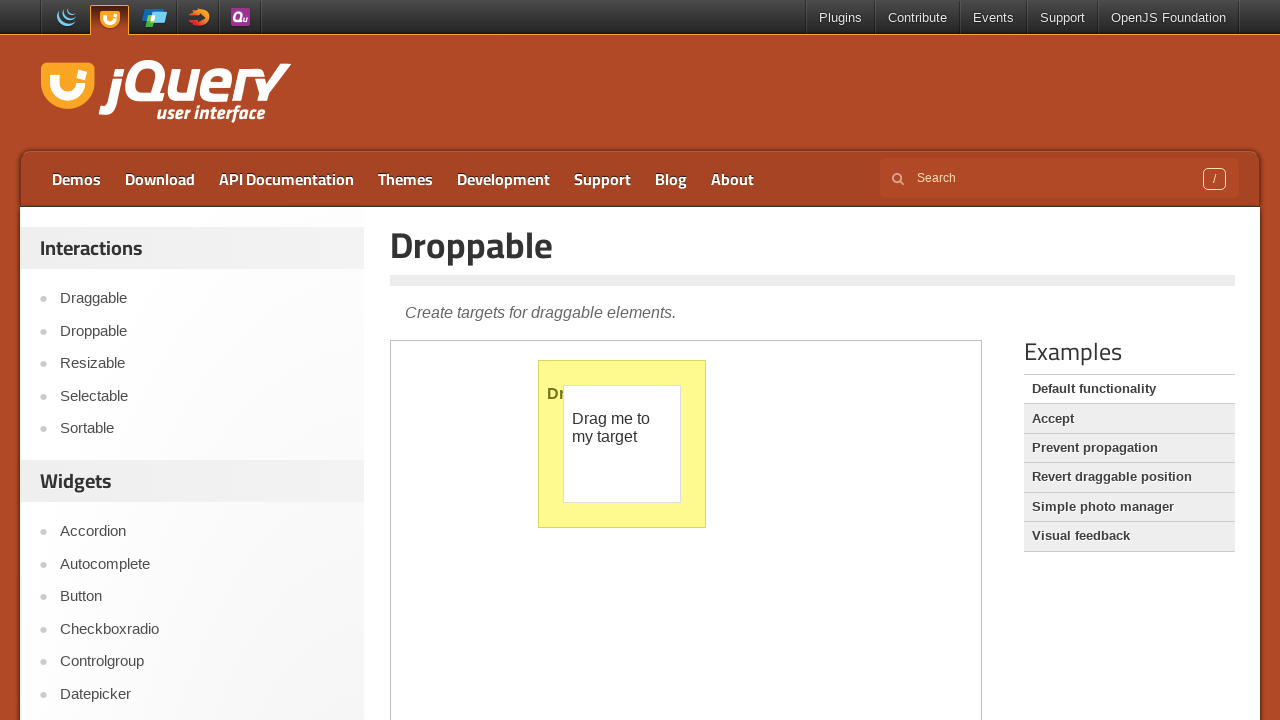

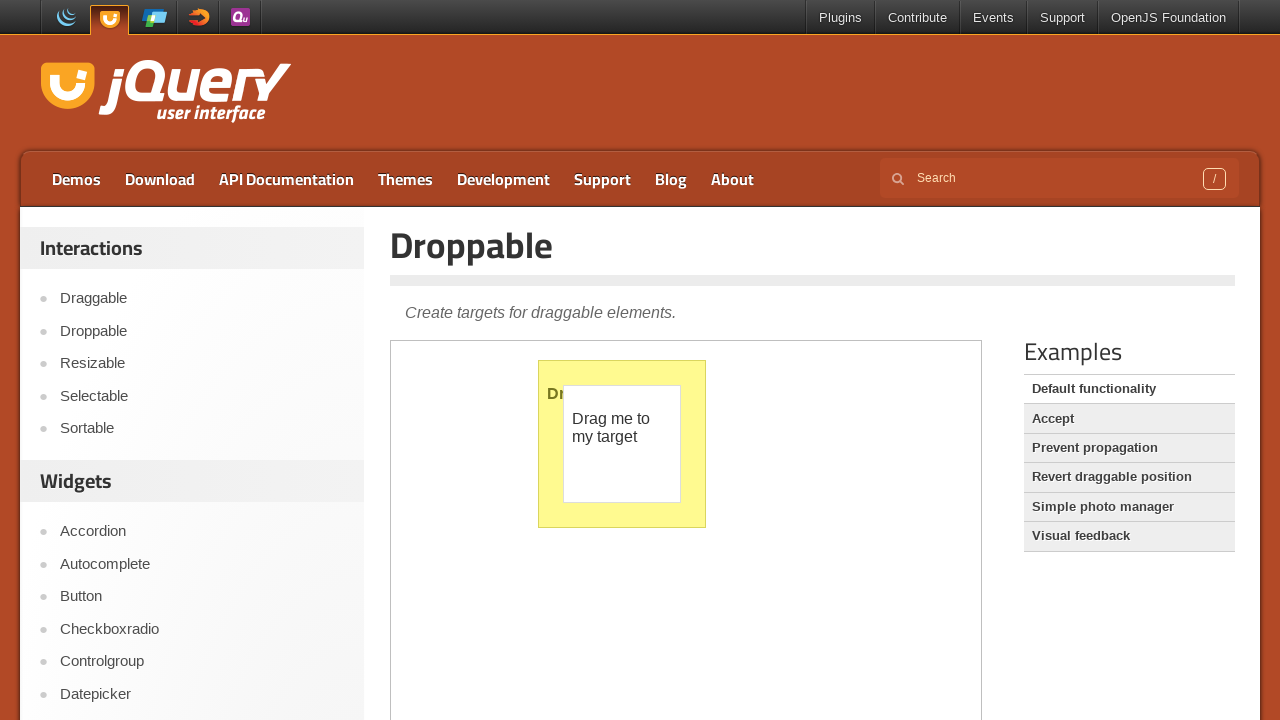